Tests dynamic content loading by clicking a start button and waiting for content to appear

Starting URL: https://the-internet.herokuapp.com/dynamic_loading/1

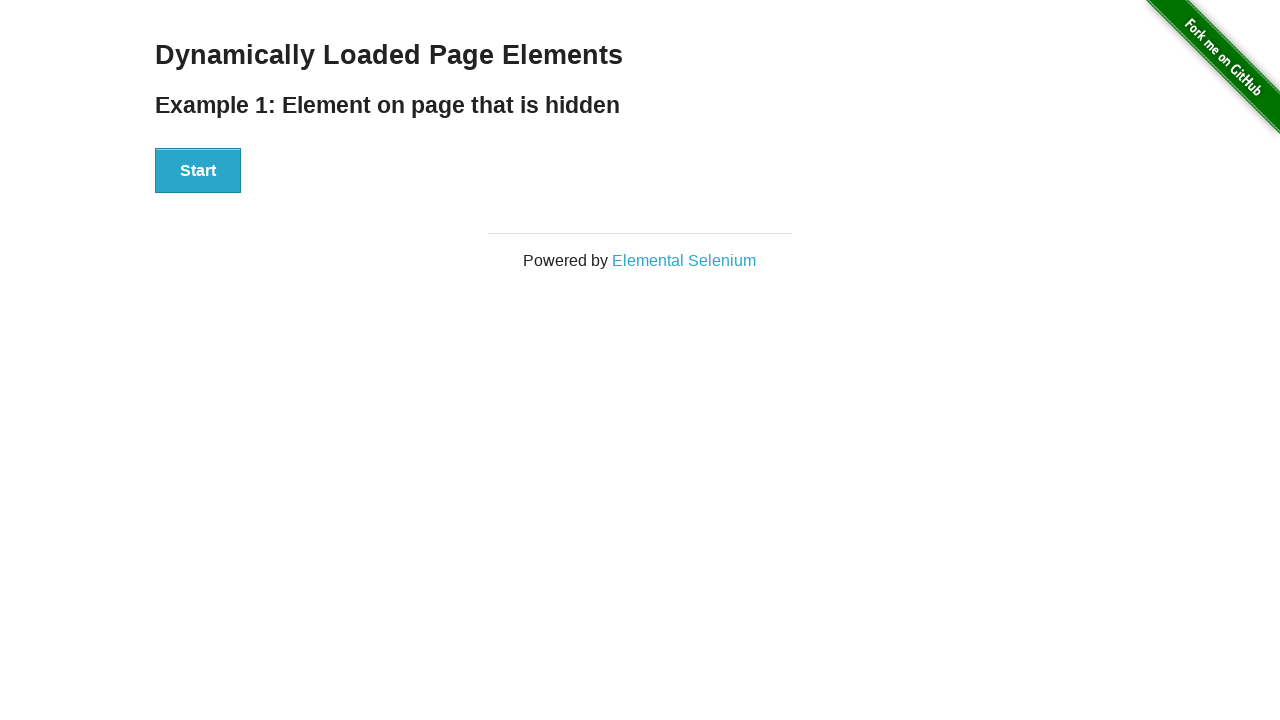

Start button loaded on dynamic loading page
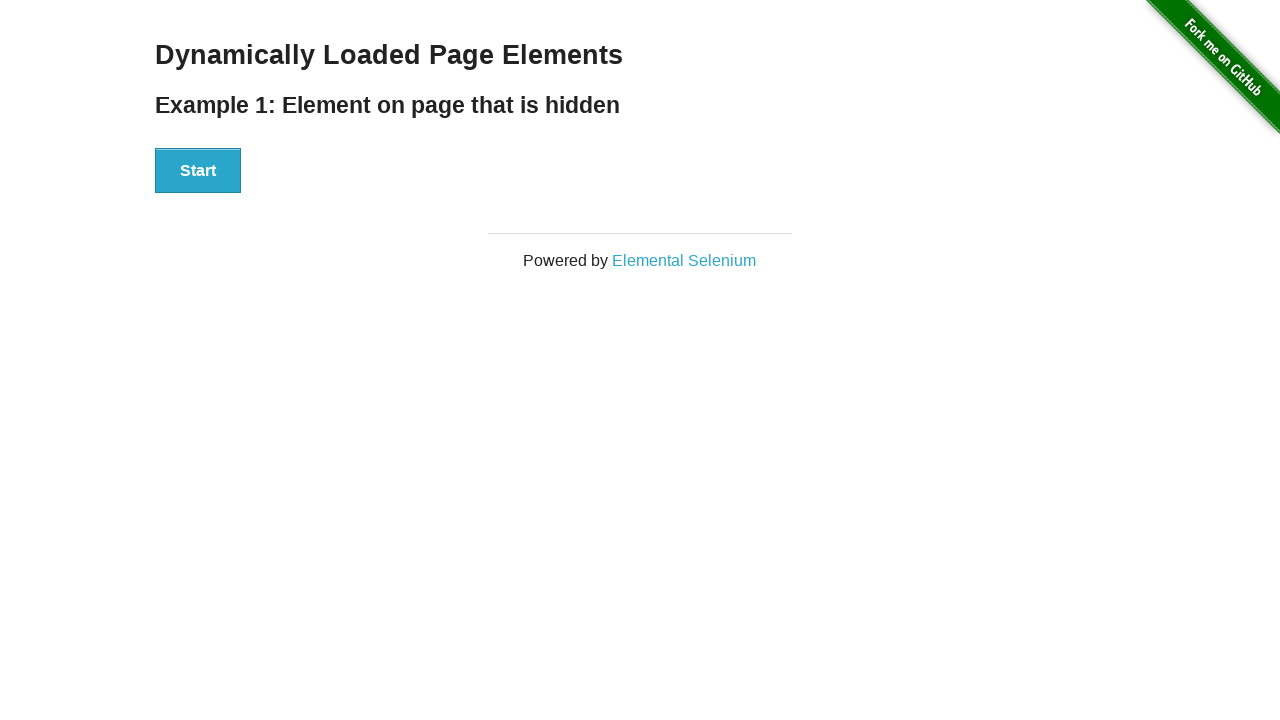

Clicked start button to trigger dynamic content loading at (198, 171) on button
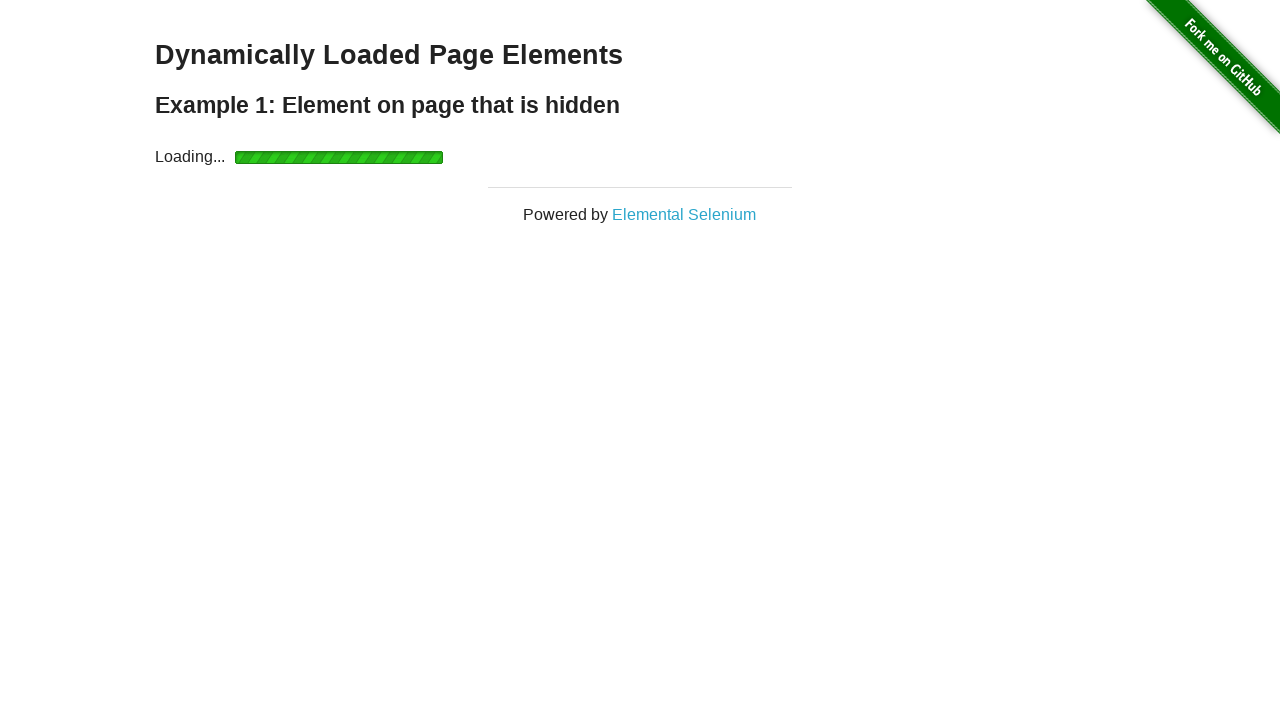

Dynamic content loaded - finish element became visible
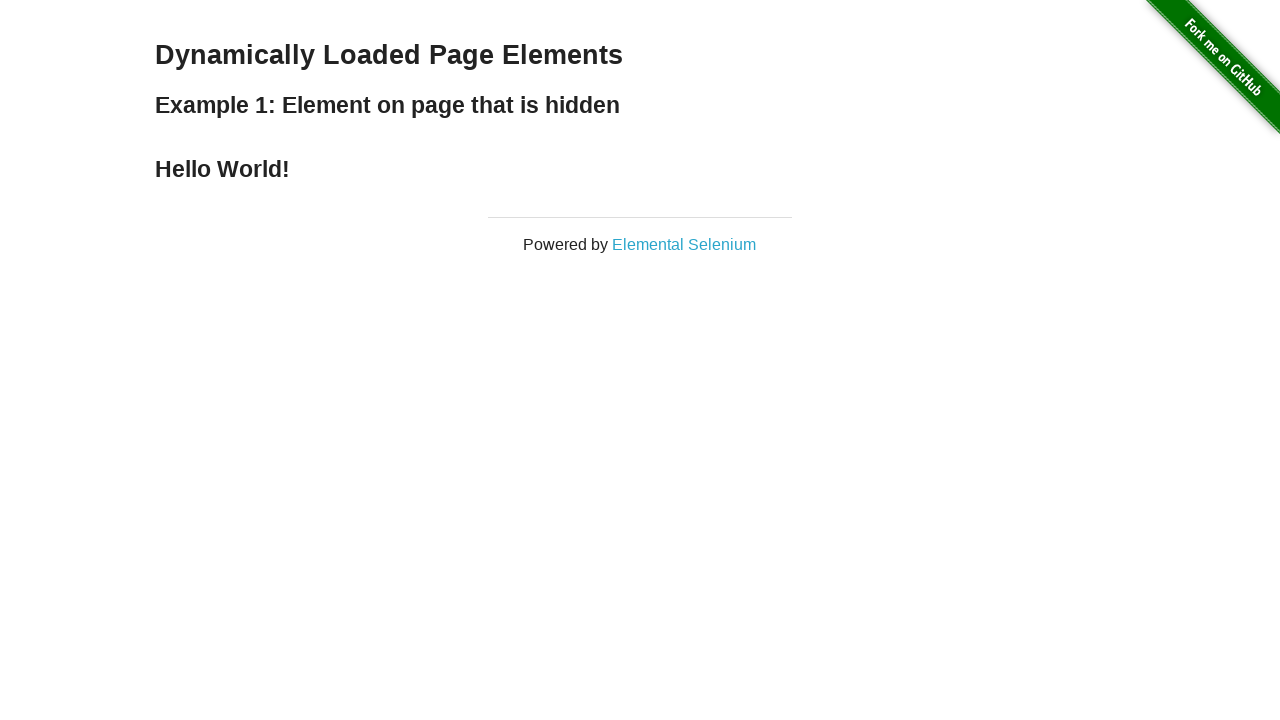

Retrieved and printed finish element text
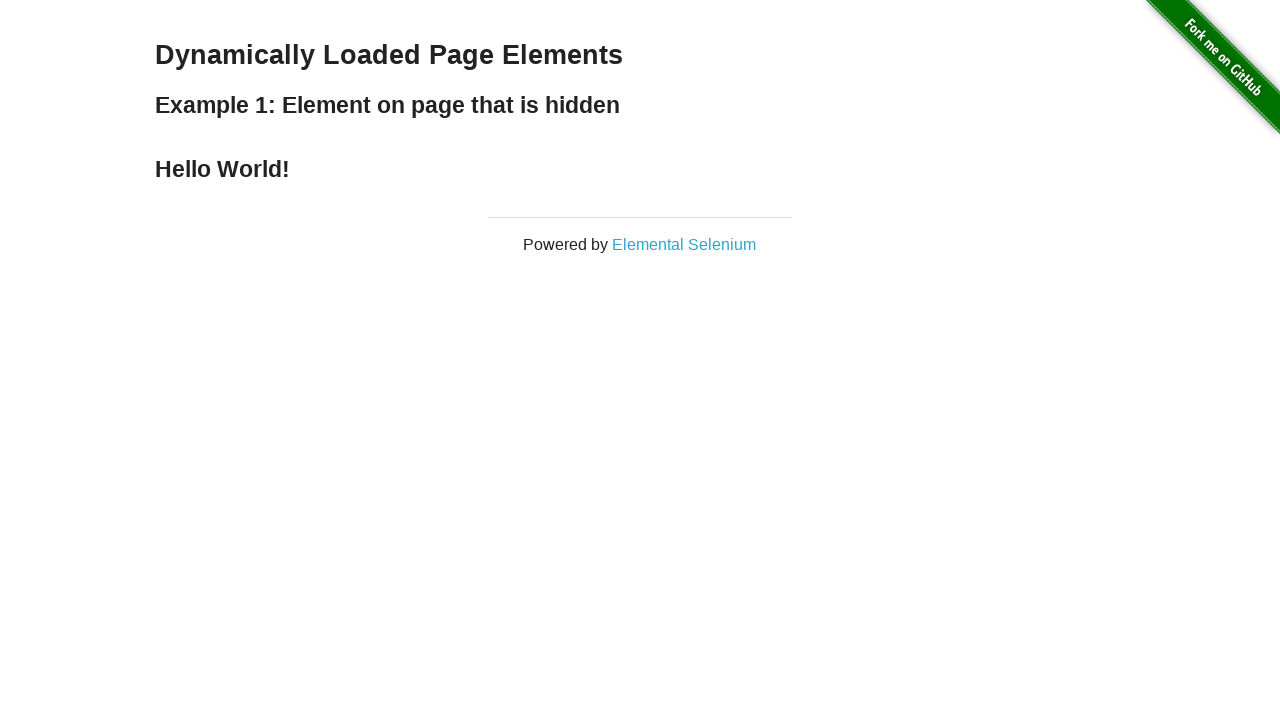

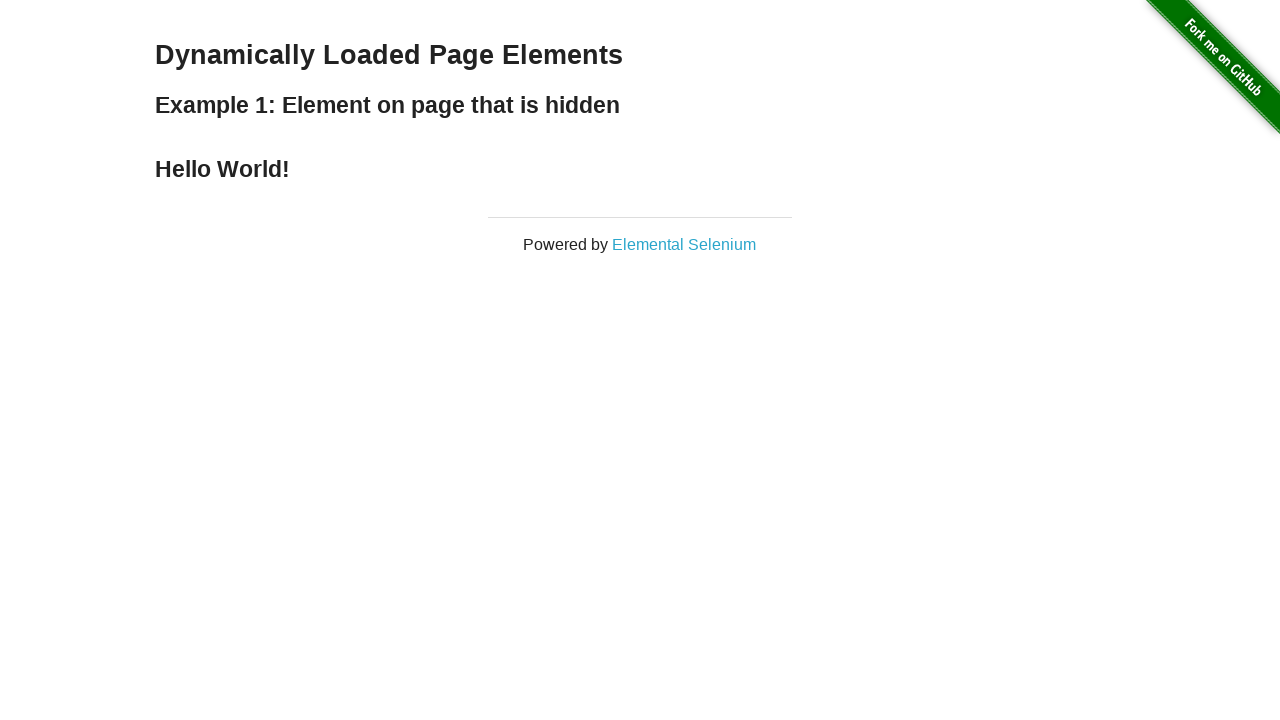